Tests adding todo items by filling the input field and pressing Enter, verifying the items appear in the list

Starting URL: https://demo.playwright.dev/todomvc

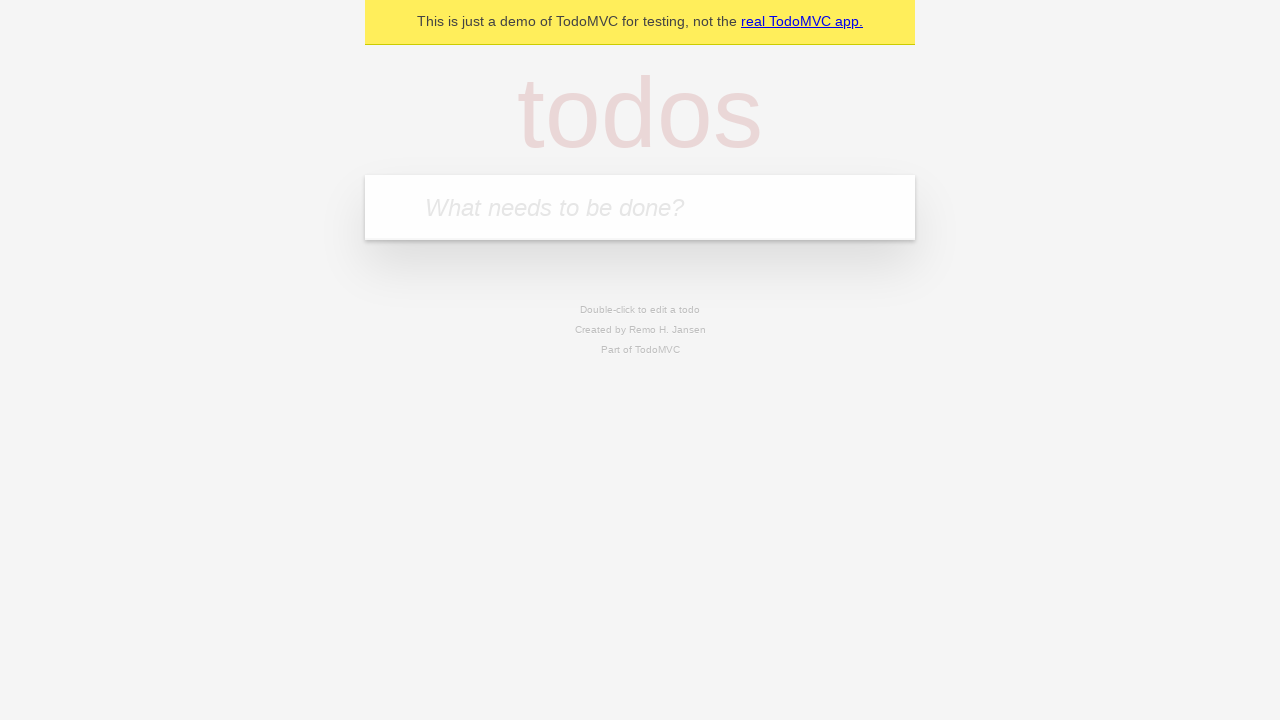

Filled todo input with 'buy some cheese' on internal:attr=[placeholder="What needs to be done?"i]
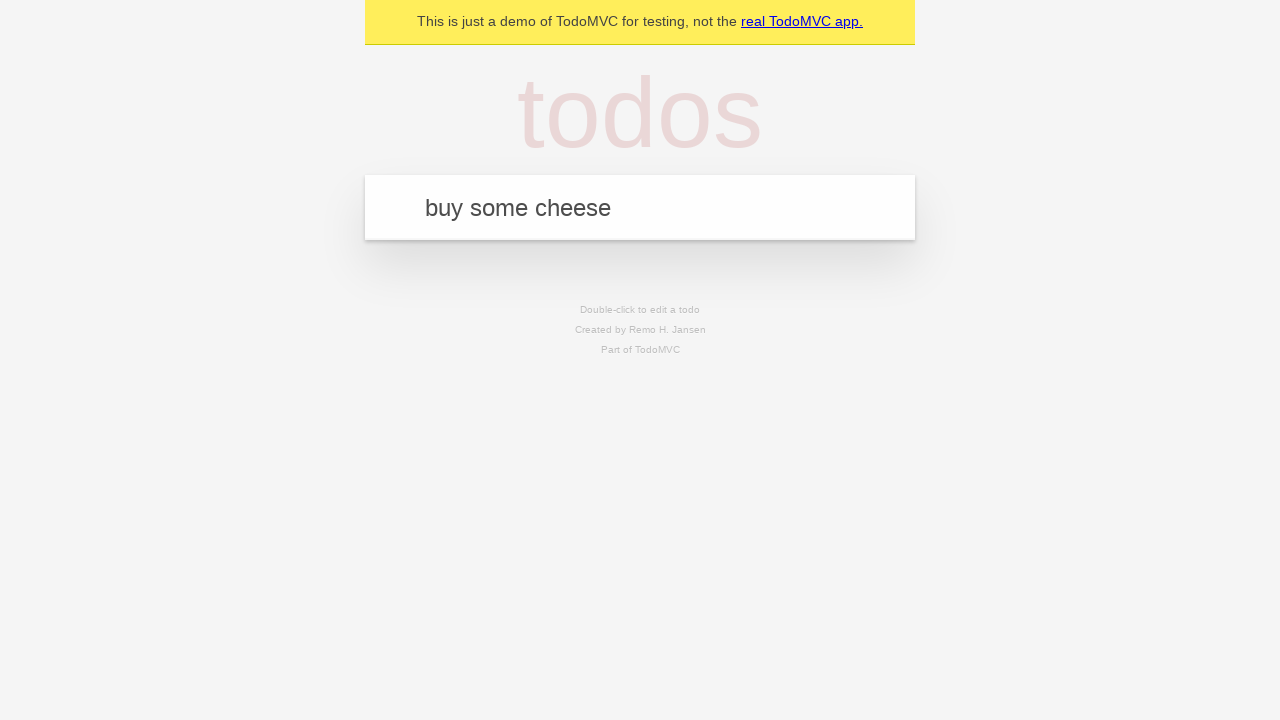

Pressed Enter to add first todo item on internal:attr=[placeholder="What needs to be done?"i]
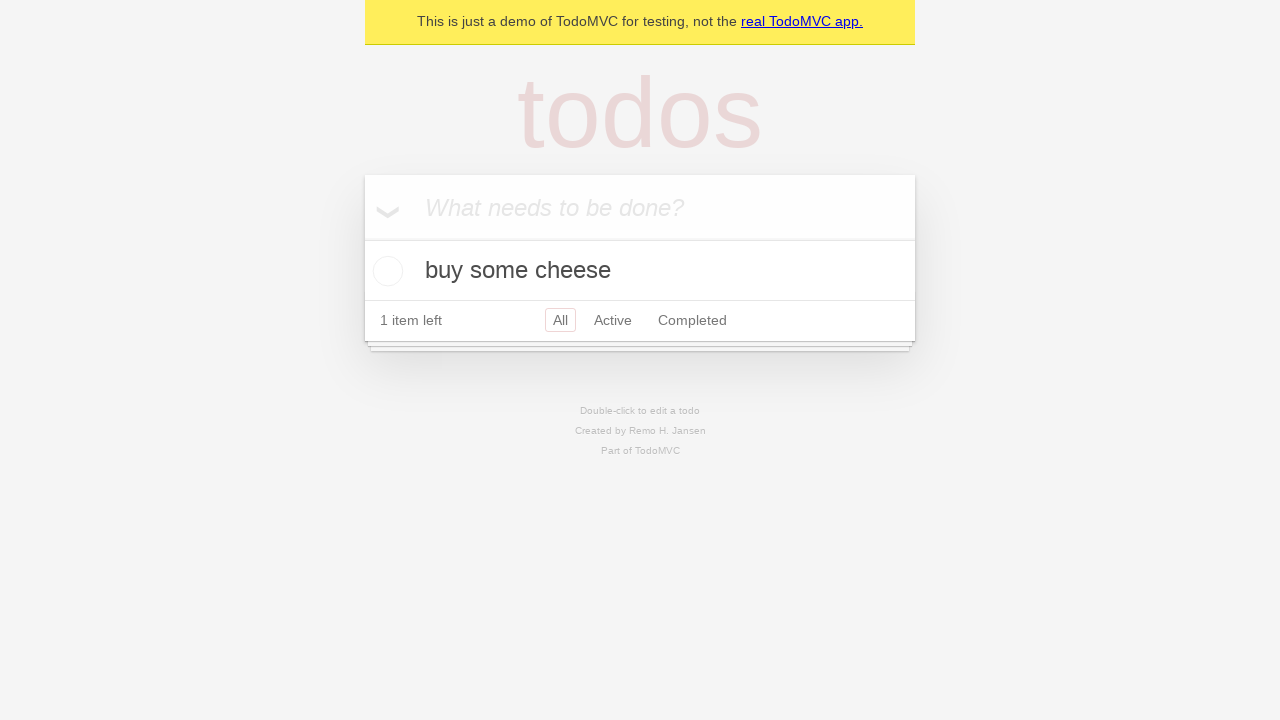

First todo item appeared in the list
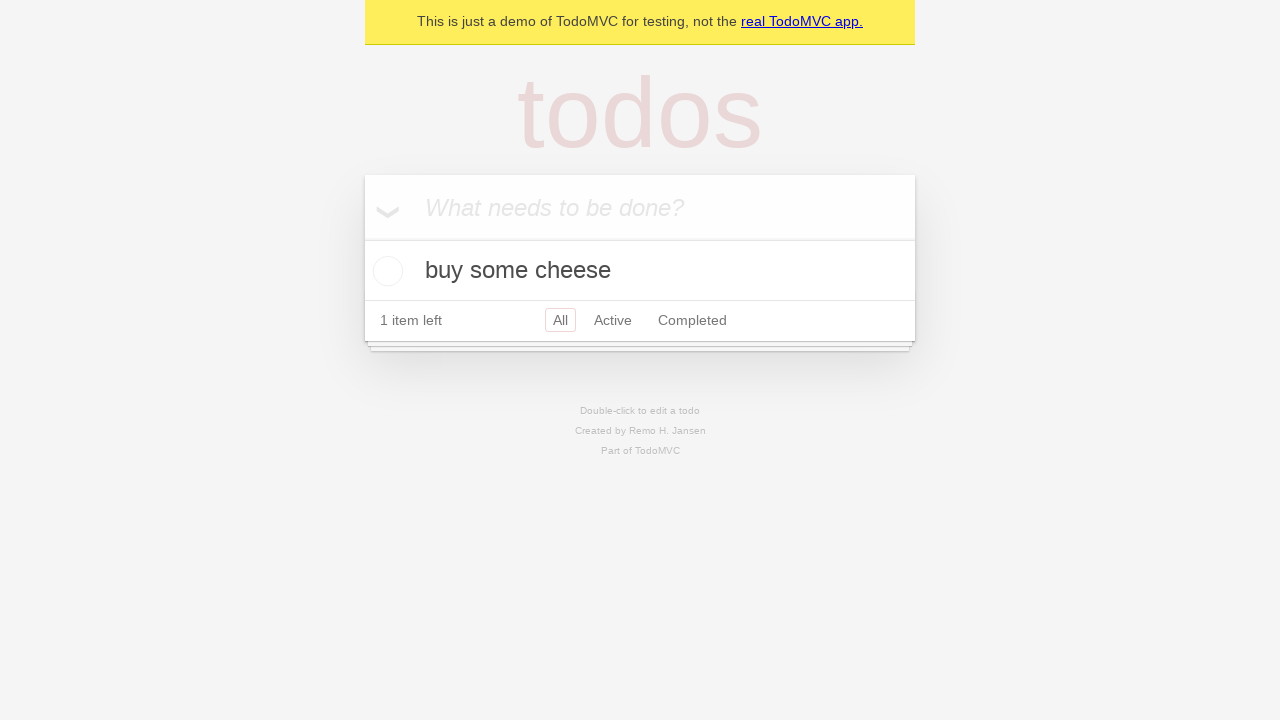

Filled todo input with 'feed the cat' on internal:attr=[placeholder="What needs to be done?"i]
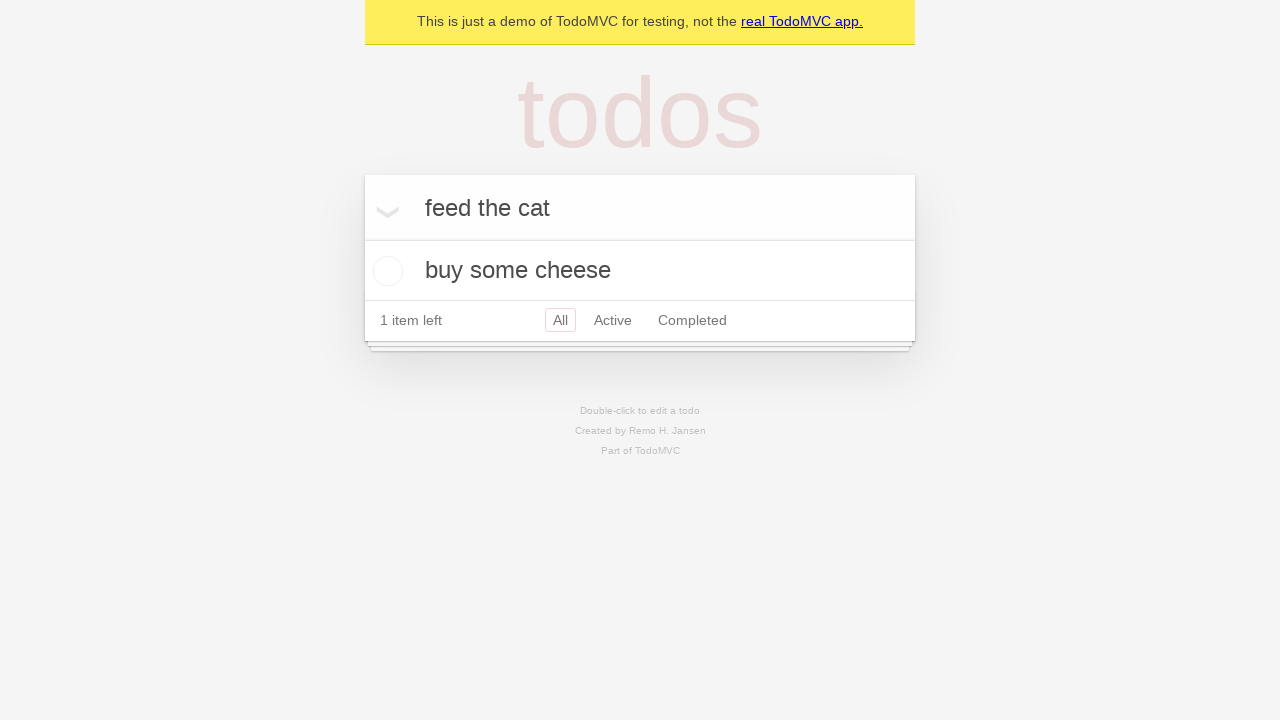

Pressed Enter to add second todo item on internal:attr=[placeholder="What needs to be done?"i]
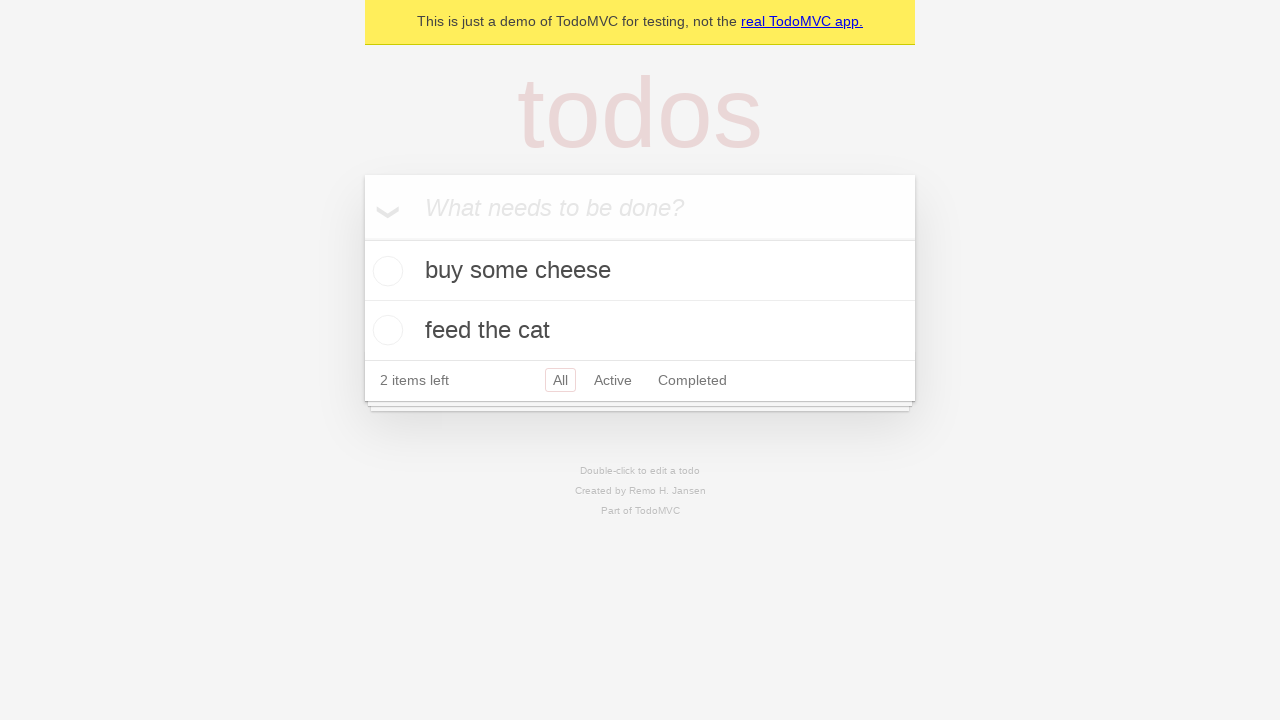

Second todo item appeared in the list
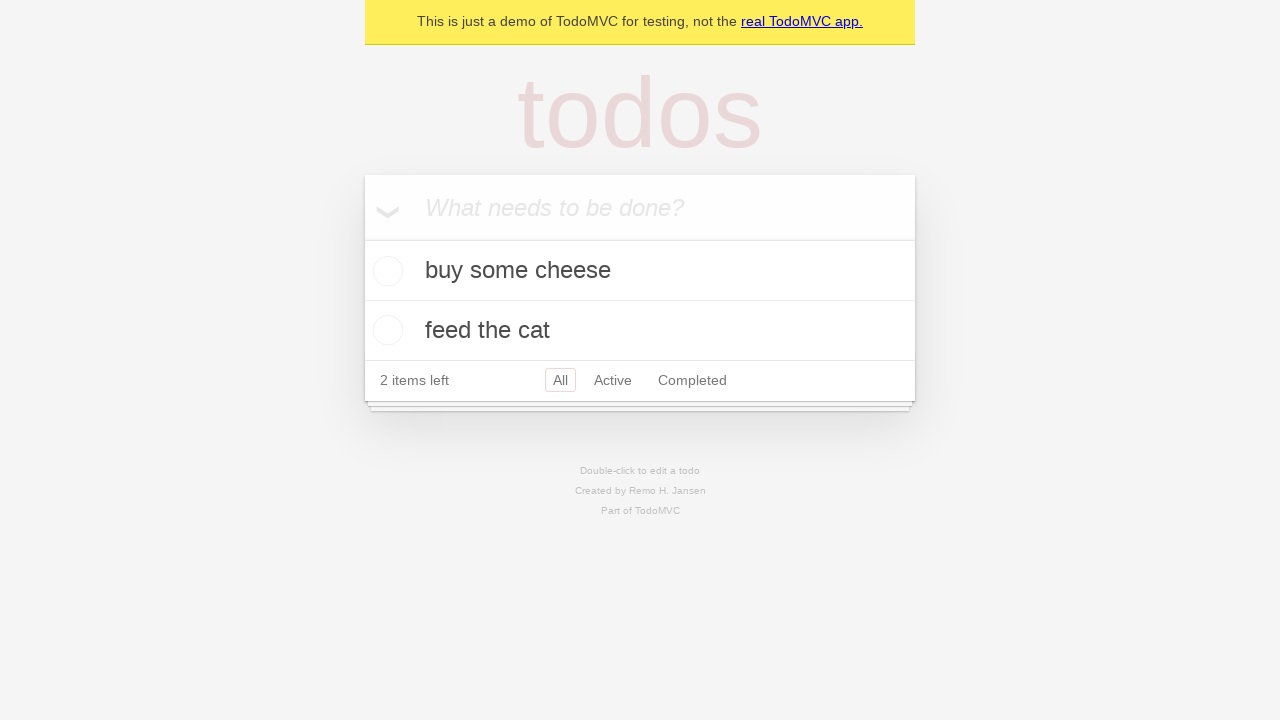

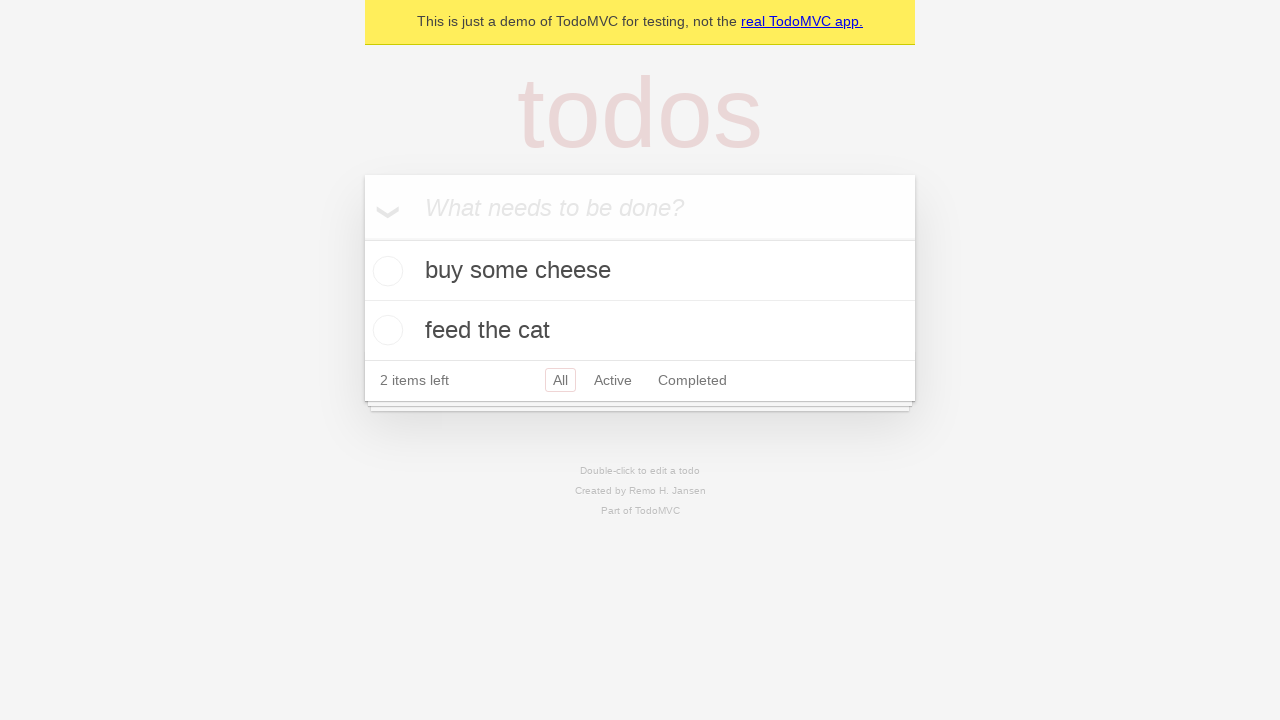